Tests the vowels filter with custom Russian text input by clearing the input field, entering new text, and clicking the filter buttons.

Starting URL: https://rioran.github.io/ru_vowels_filter/main.html

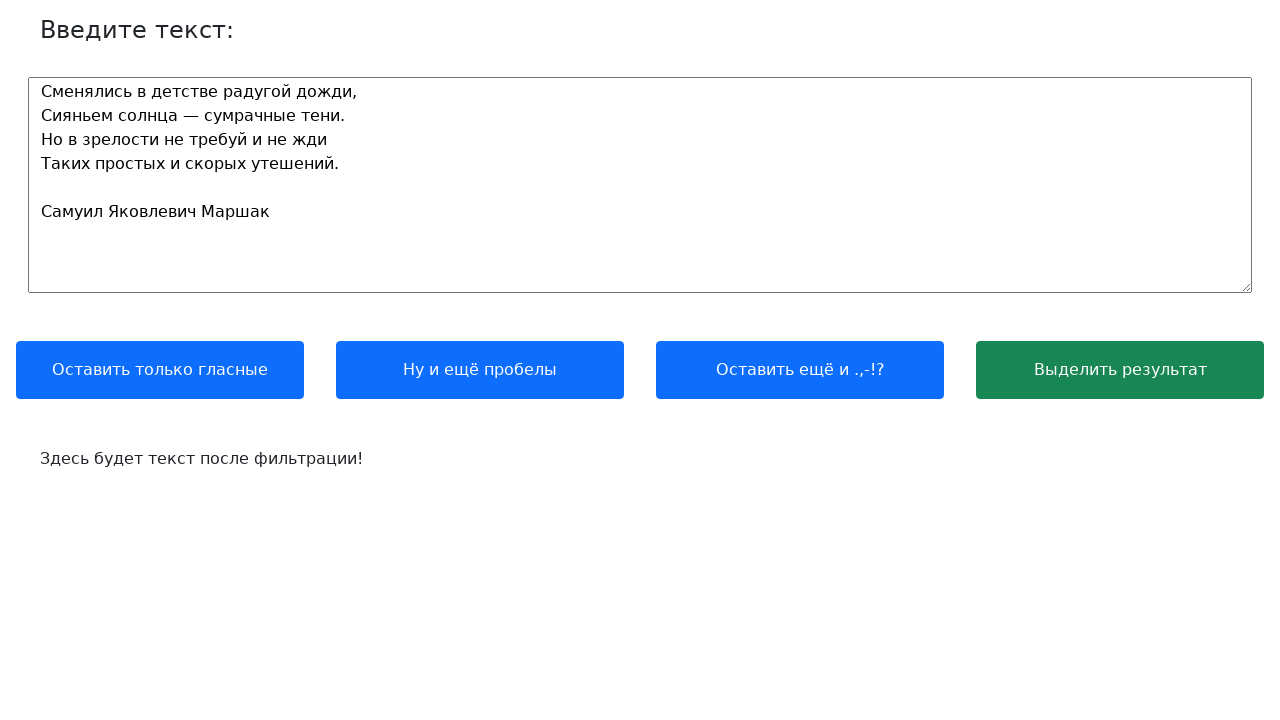

Cleared the input text field on textarea[name='text_input']
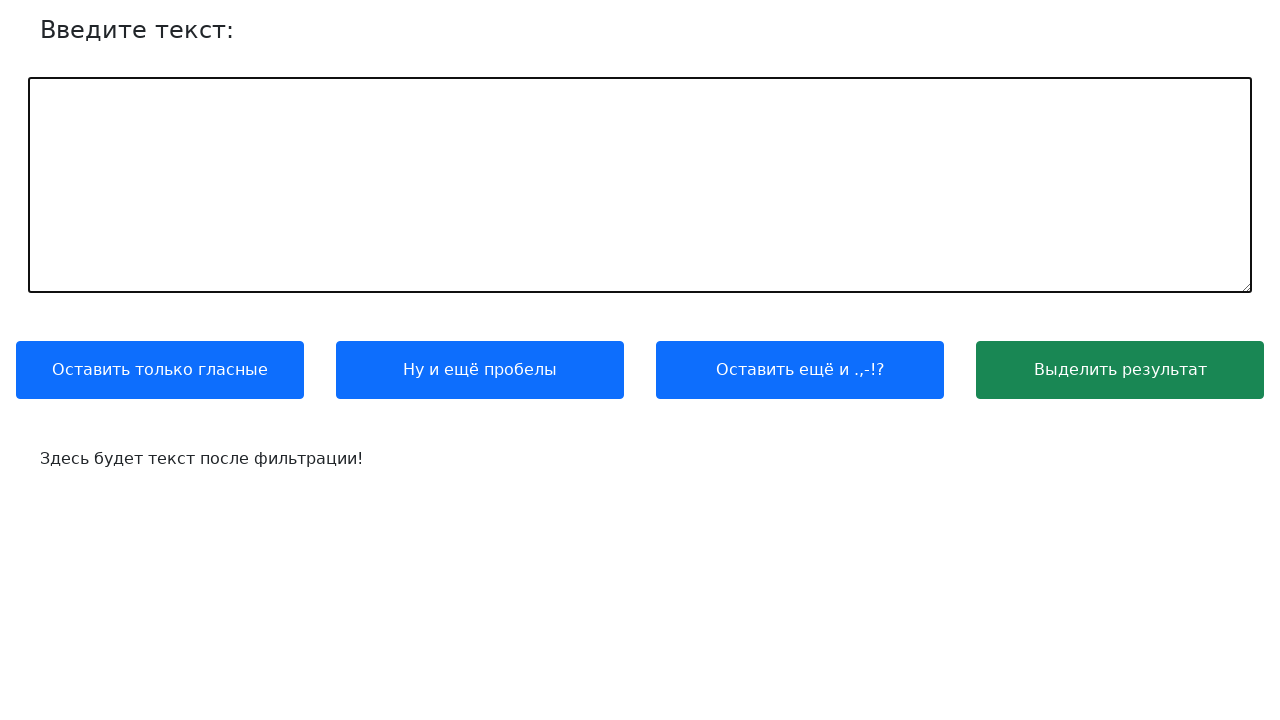

Entered custom Russian text into input field on textarea[name='text_input']
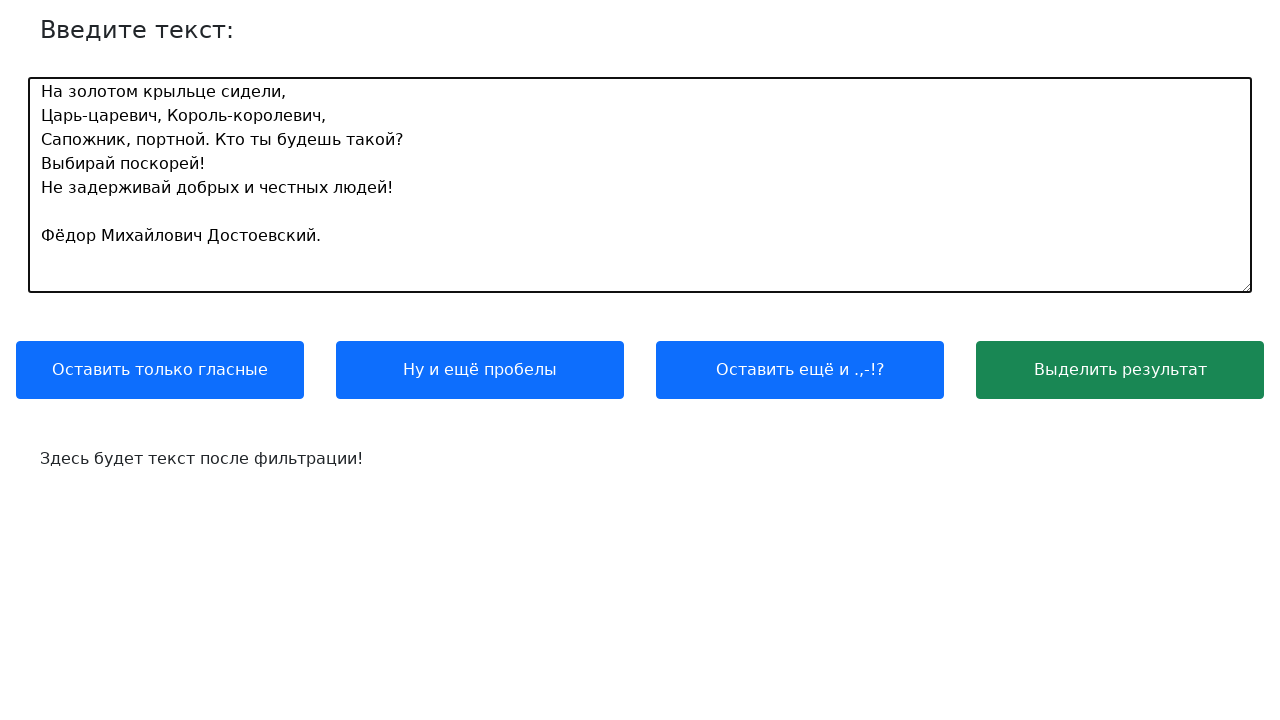

Clicked vowels filter button to extract only vowels at (160, 370) on xpath=//button[contains(.,'Оставить только гласные')]
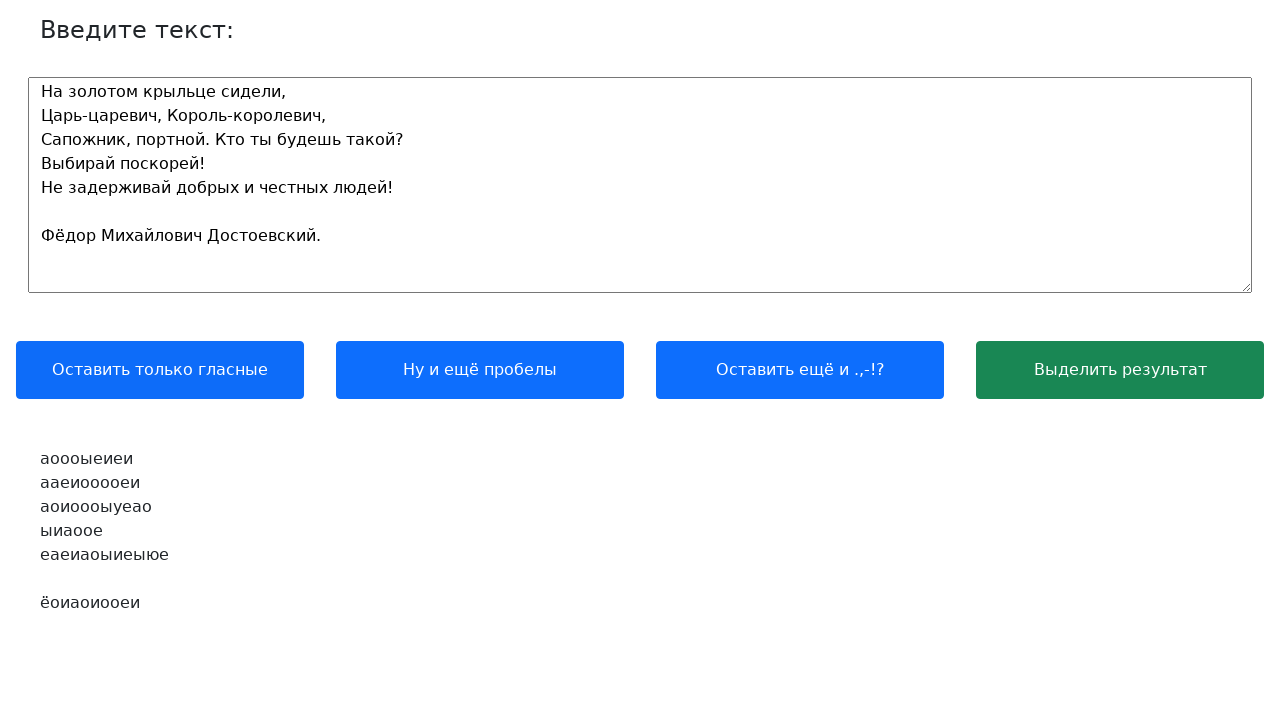

Clicked highlight button to highlight the result at (1120, 370) on xpath=//button[contains(.,'Выделить результат')]
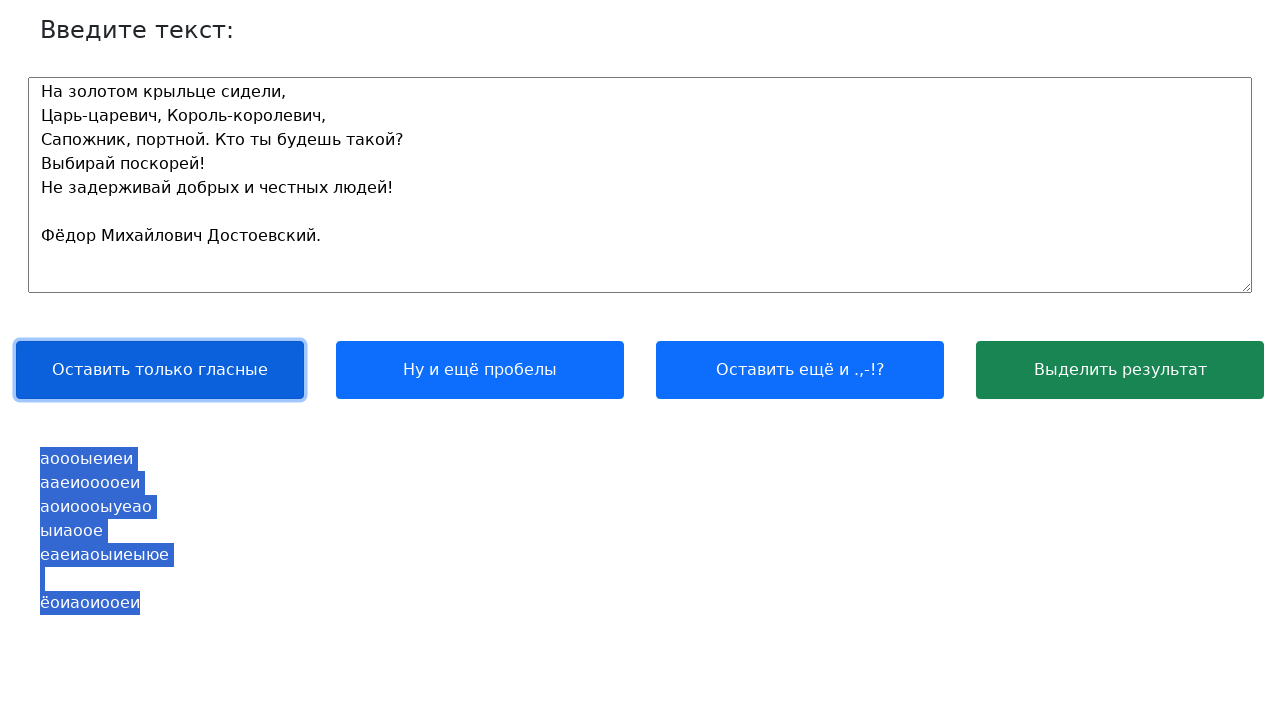

Output field loaded and is visible
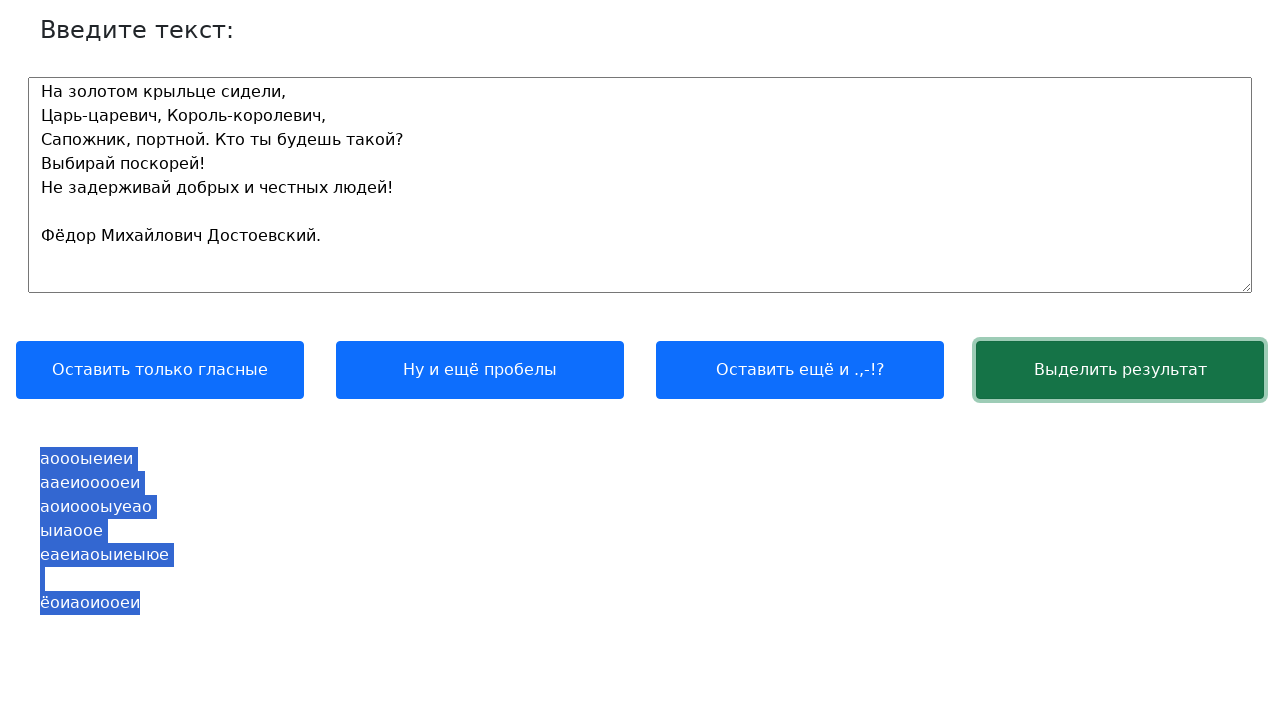

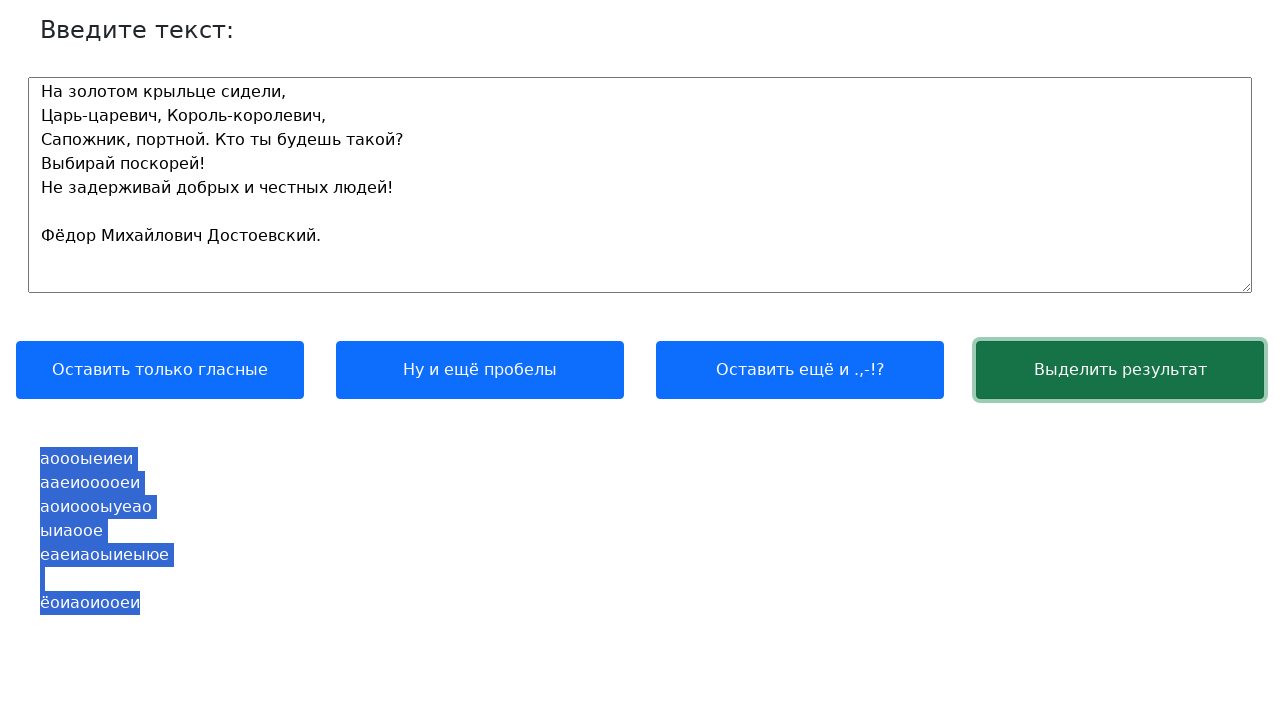